Tests that clicking the register button opens the registration form by verifying the username field becomes visible

Starting URL: https://anatoly-karpovich.github.io/demo-login-form/

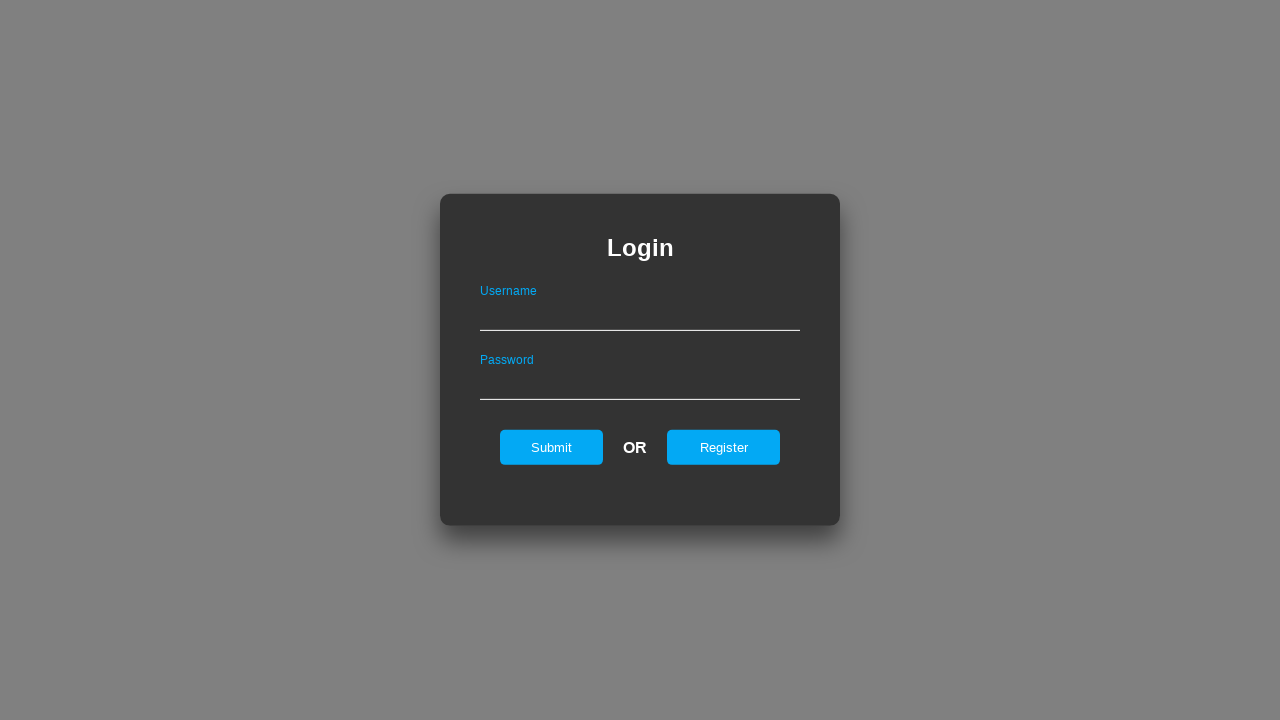

Clicked the register button to open registration form at (724, 447) on #registerOnLogin
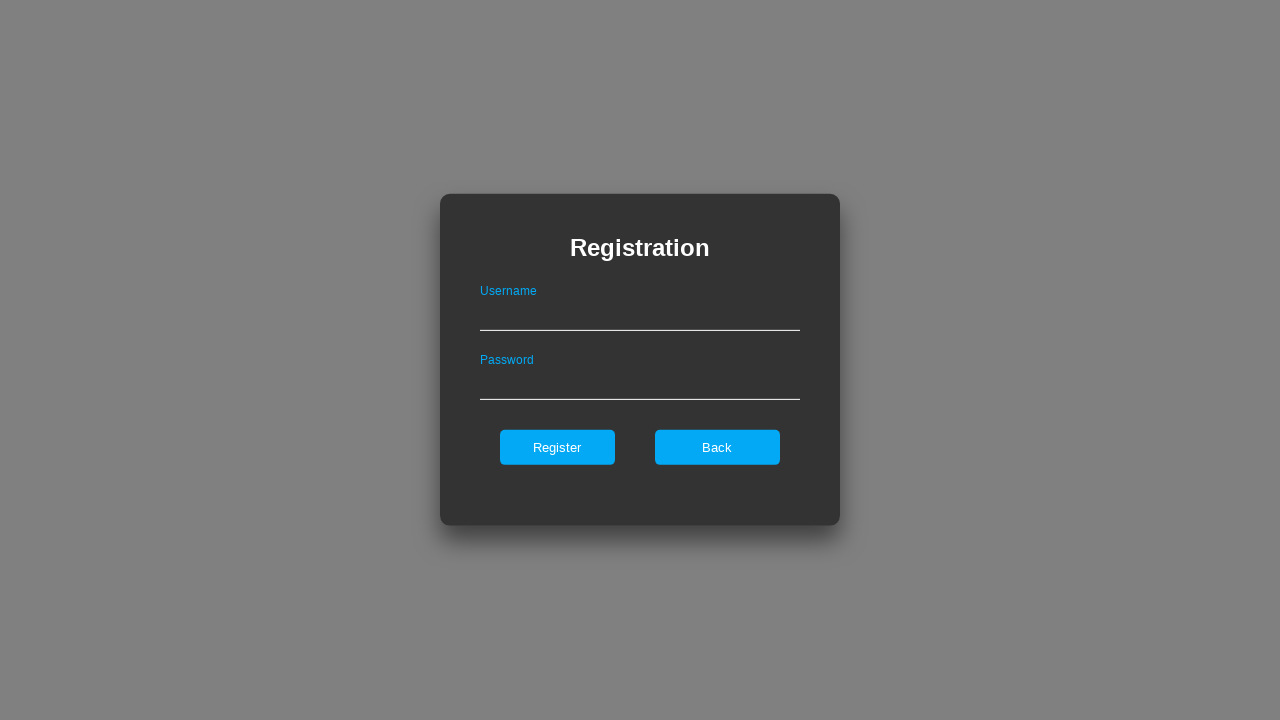

Username field on registration form became visible
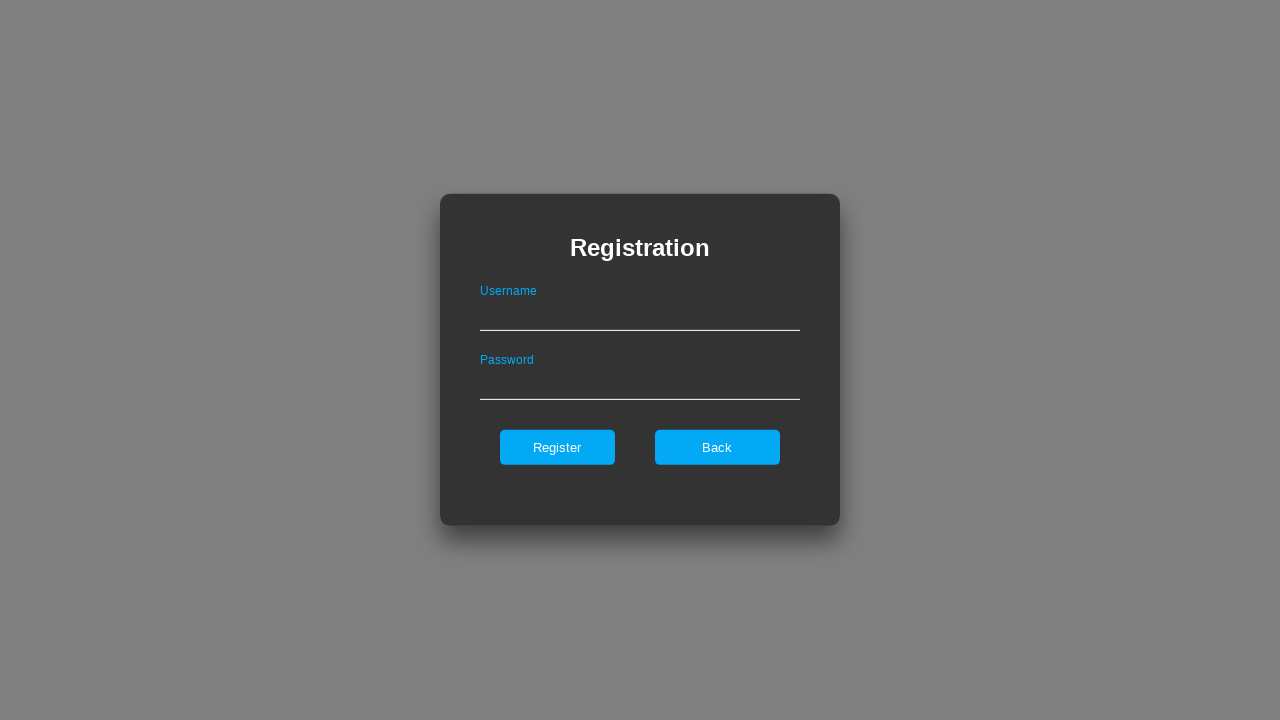

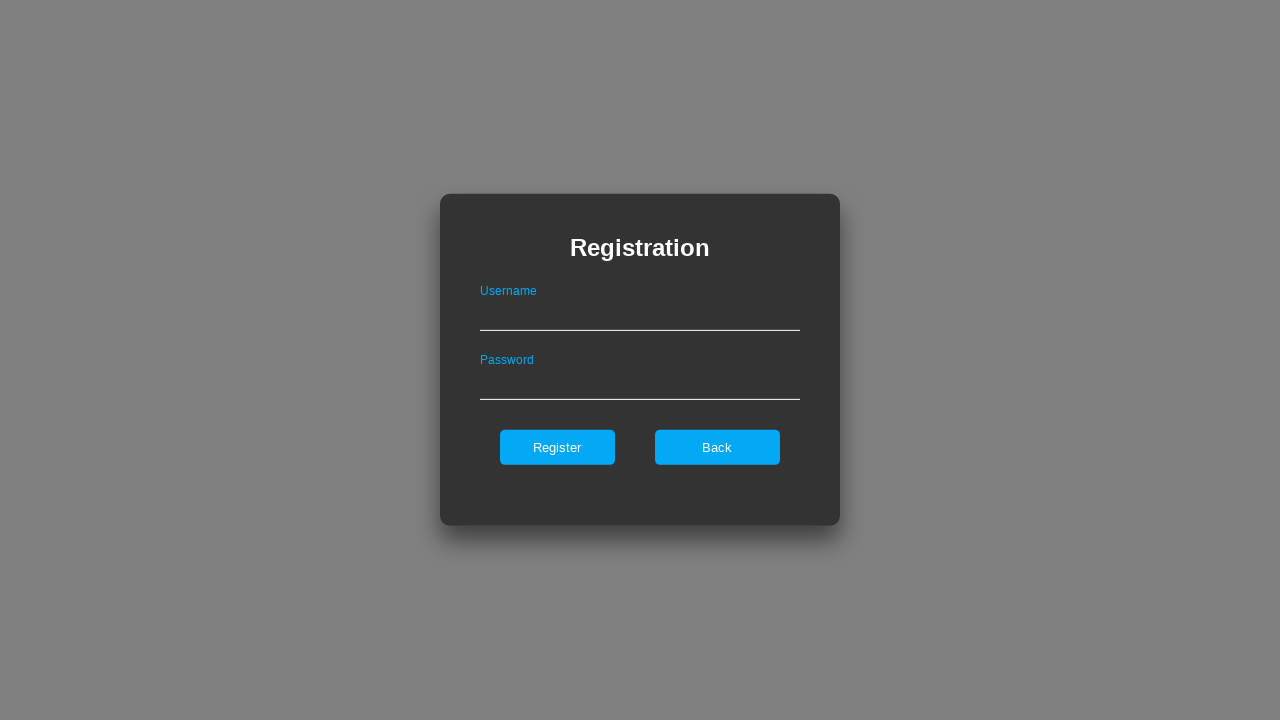